Tests XPath sibling and parent traversal by locating buttons in the header using following-sibling and parent axis selectors, then verifying the elements are found.

Starting URL: https://rahulshettyacademy.com/AutomationPractice/

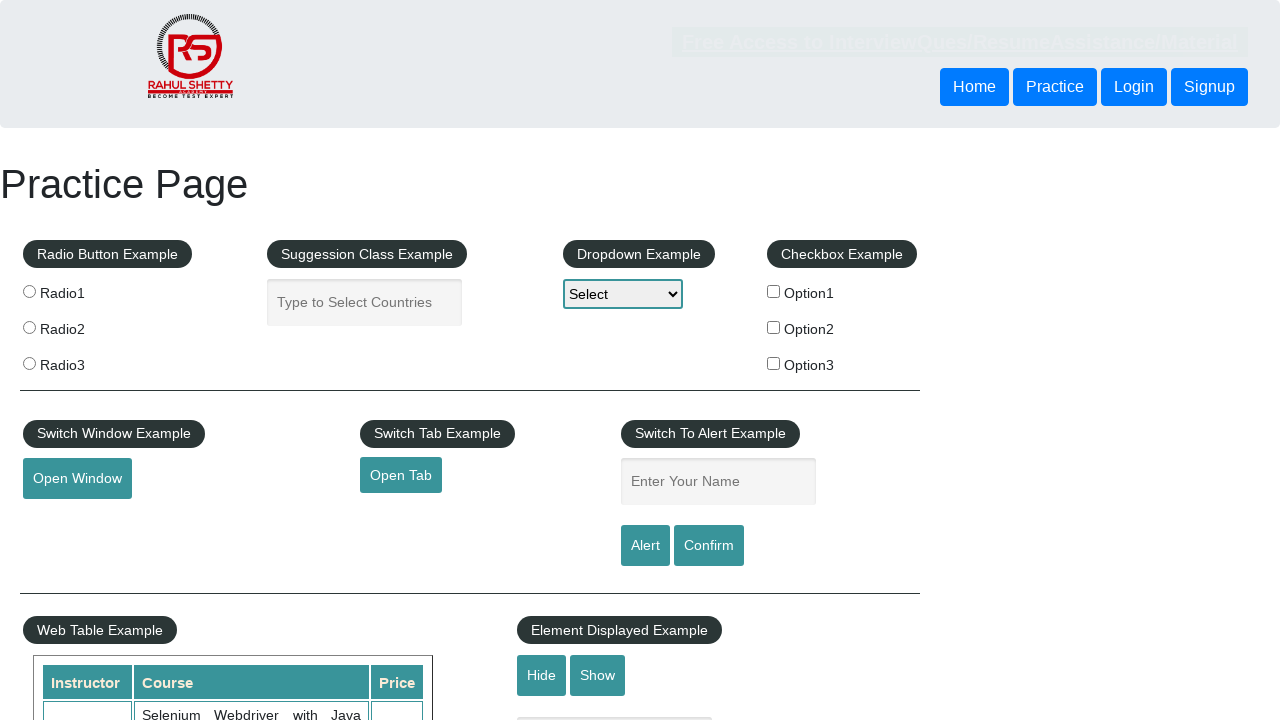

Waited for header button to be available
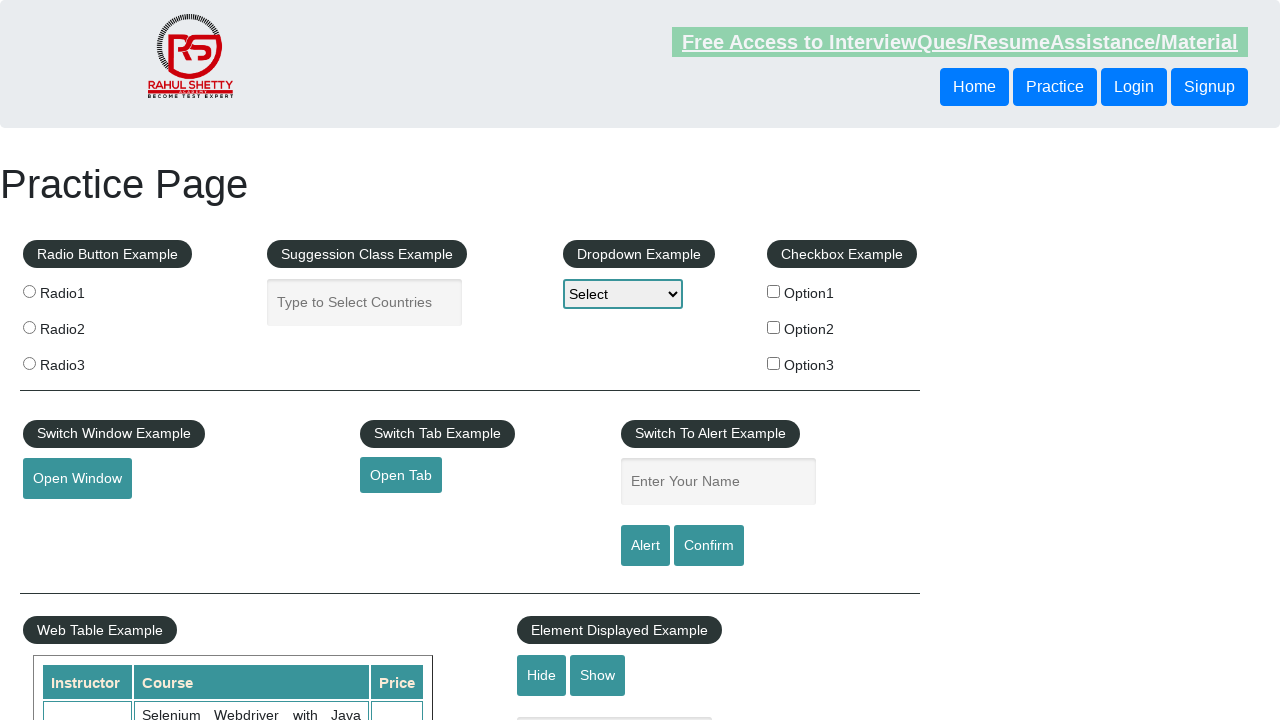

Located button using following-sibling XPath axis
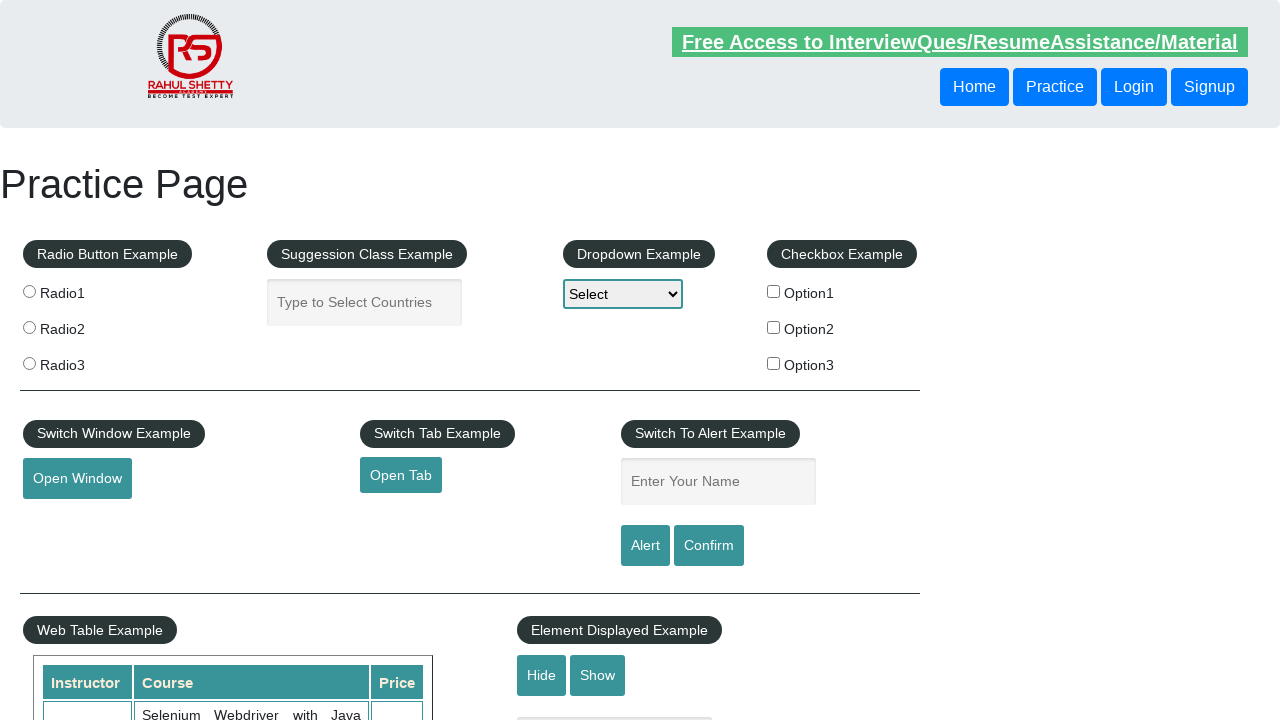

Retrieved following-sibling button text: Login
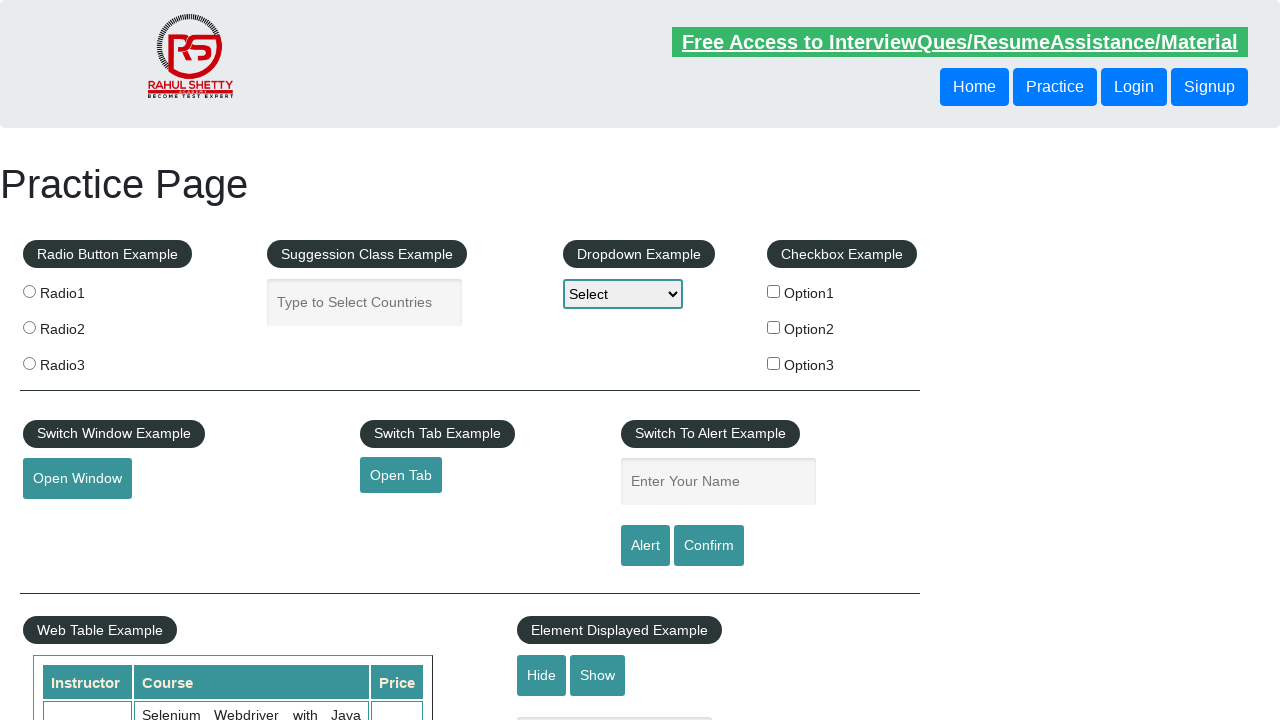

Located button using parent axis XPath traversal
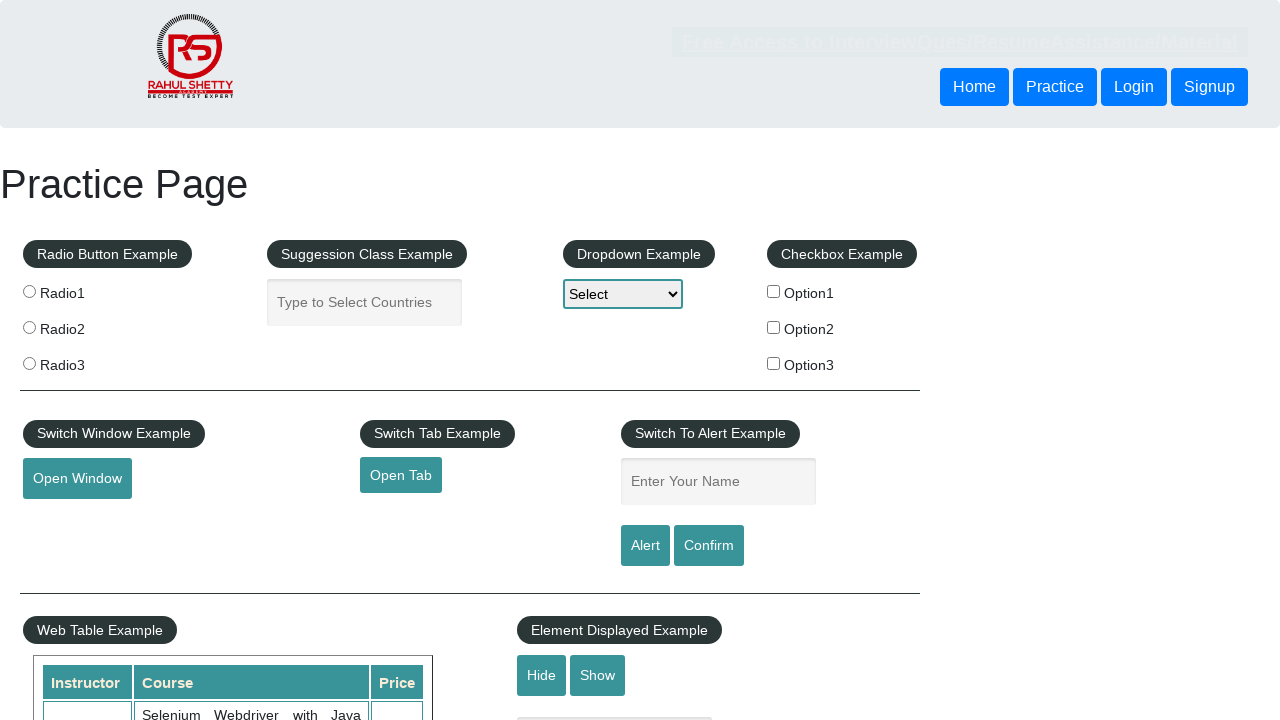

Retrieved parent traversal button text: Signup
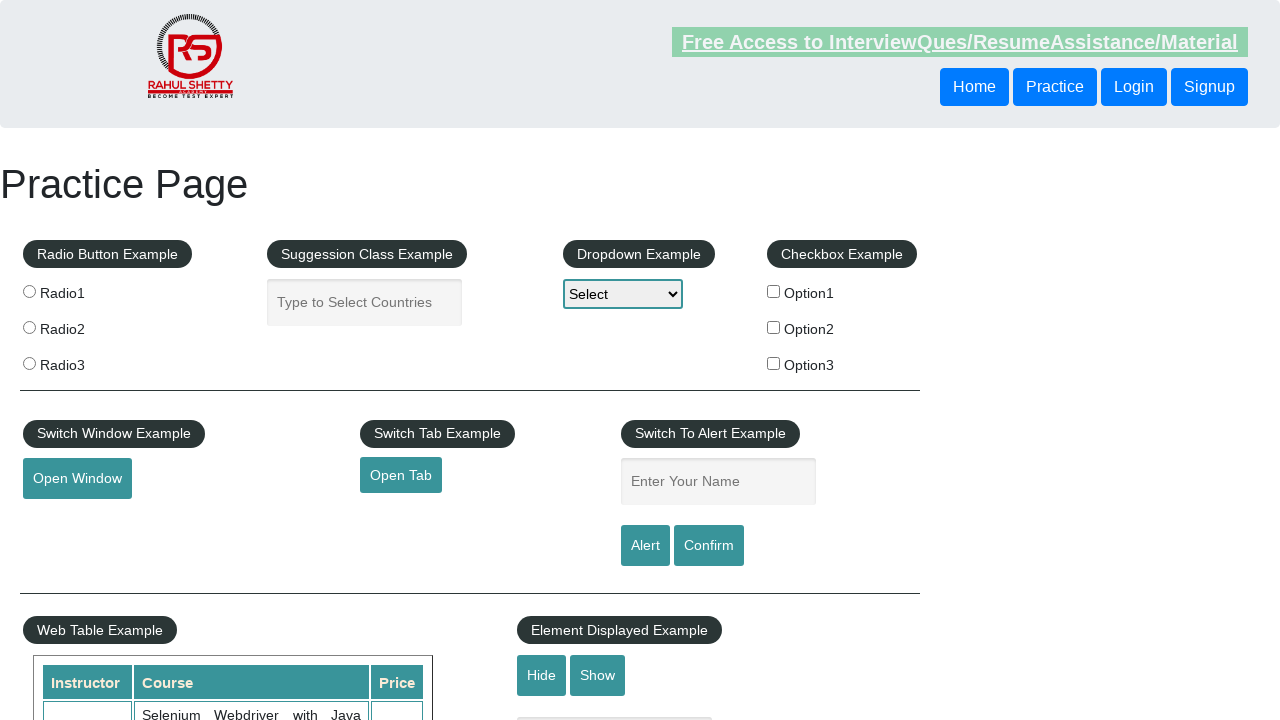

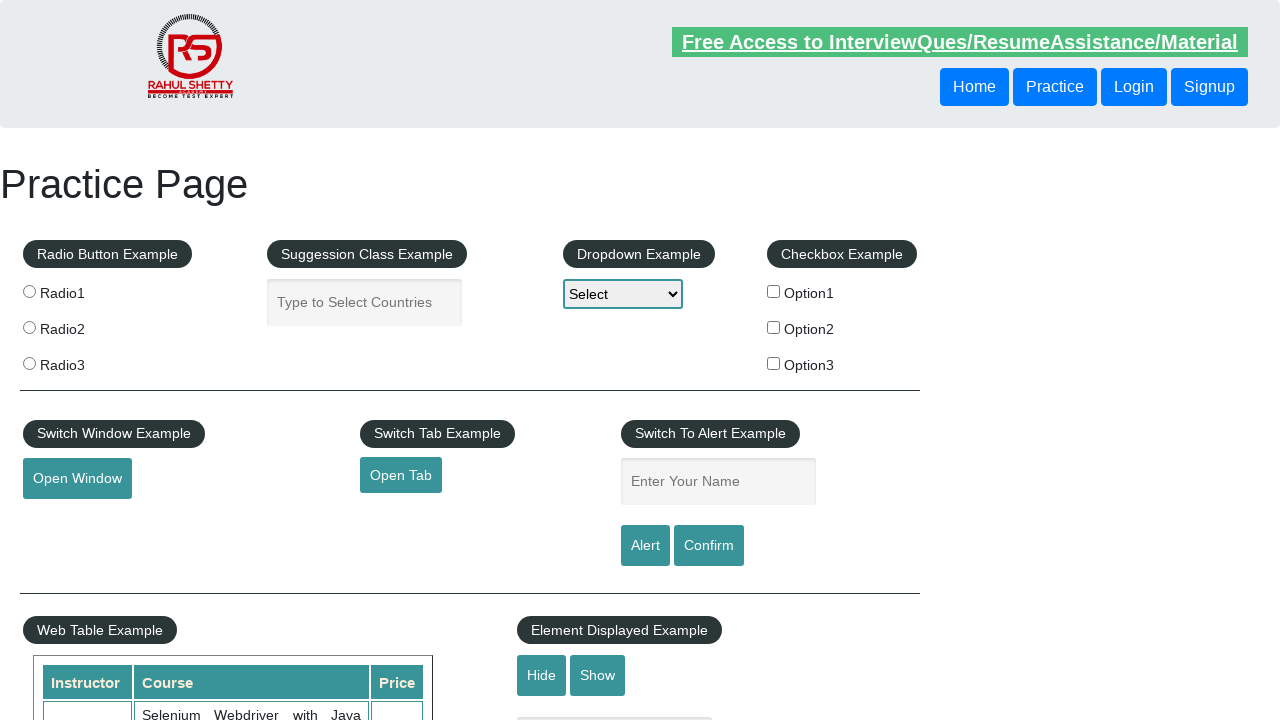